Tests multiple window handling by opening a new window and switching to it

Starting URL: https://the-internet.herokuapp.com/windows

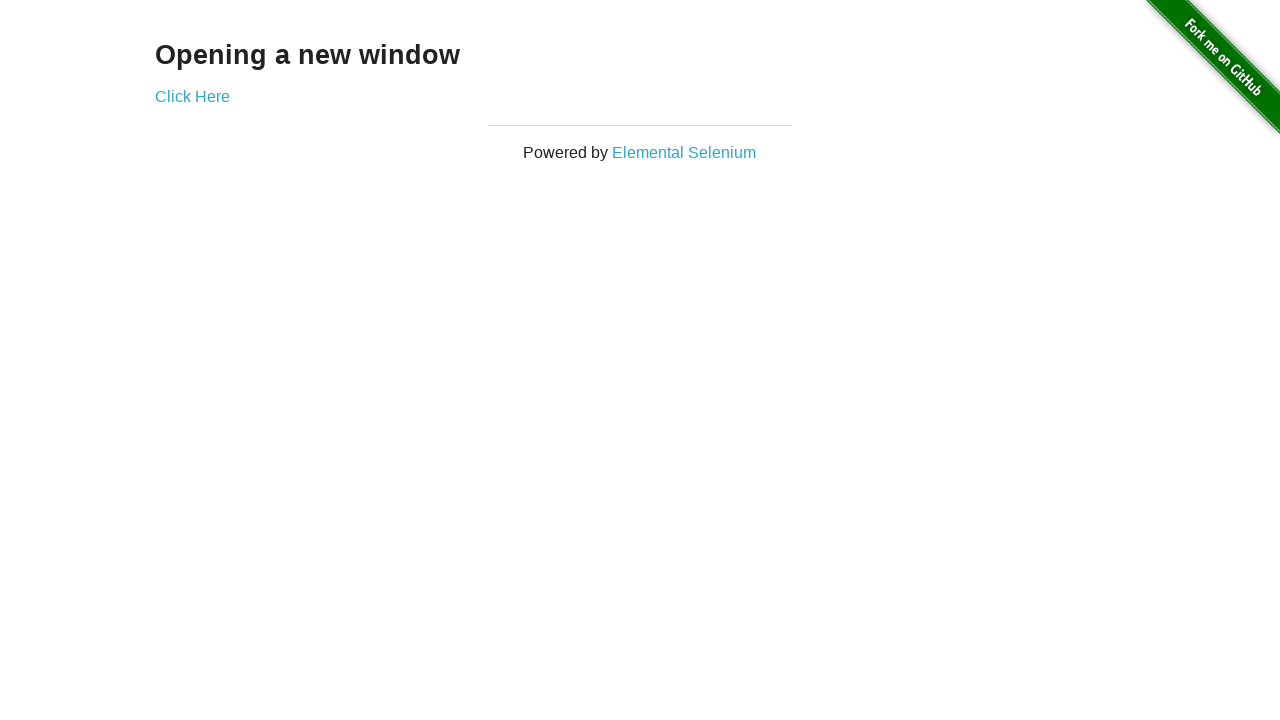

Clicked link to open new window at (192, 96) on a[href='/windows/new']
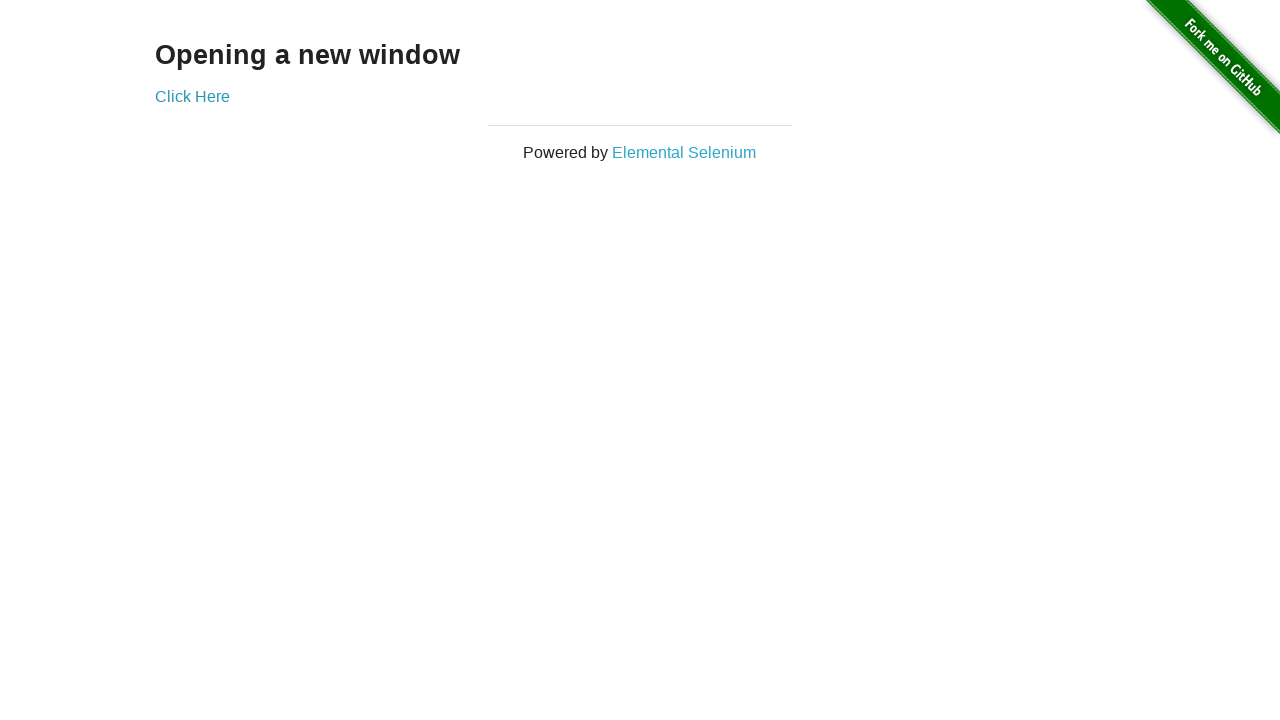

New window opened and captured
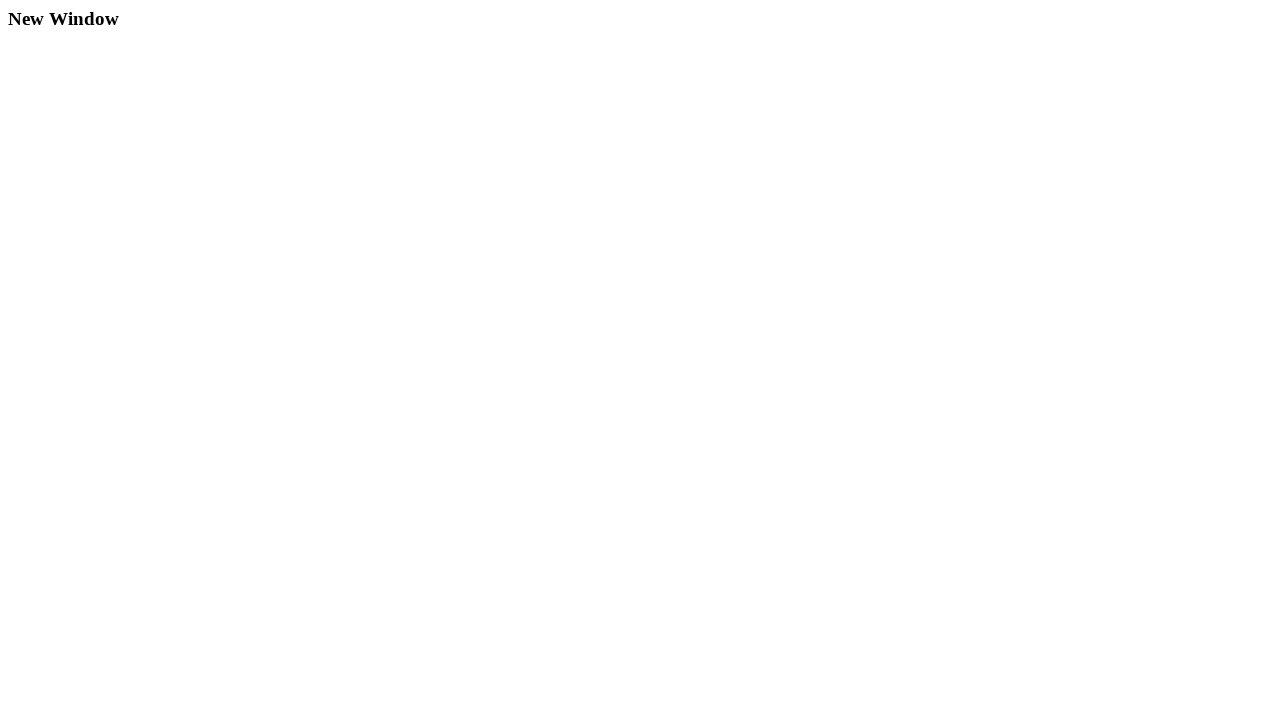

Verified new page URL is correct
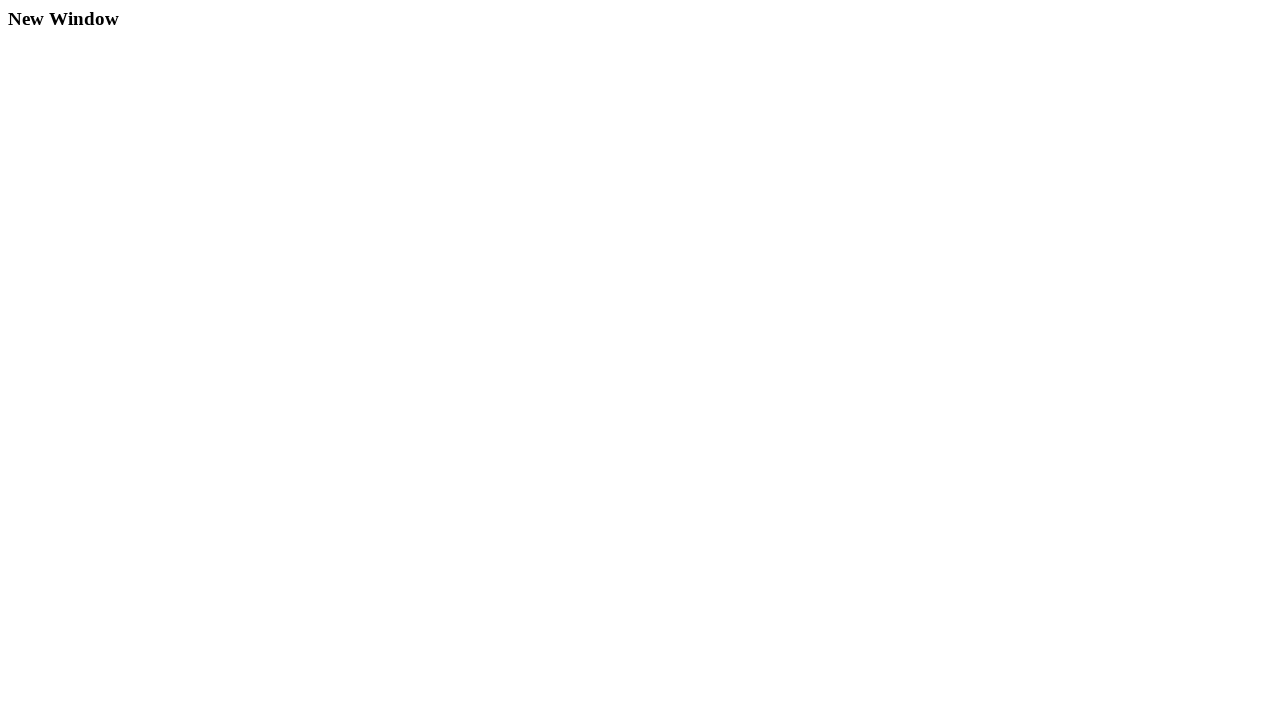

Verified h3 heading is visible on new page
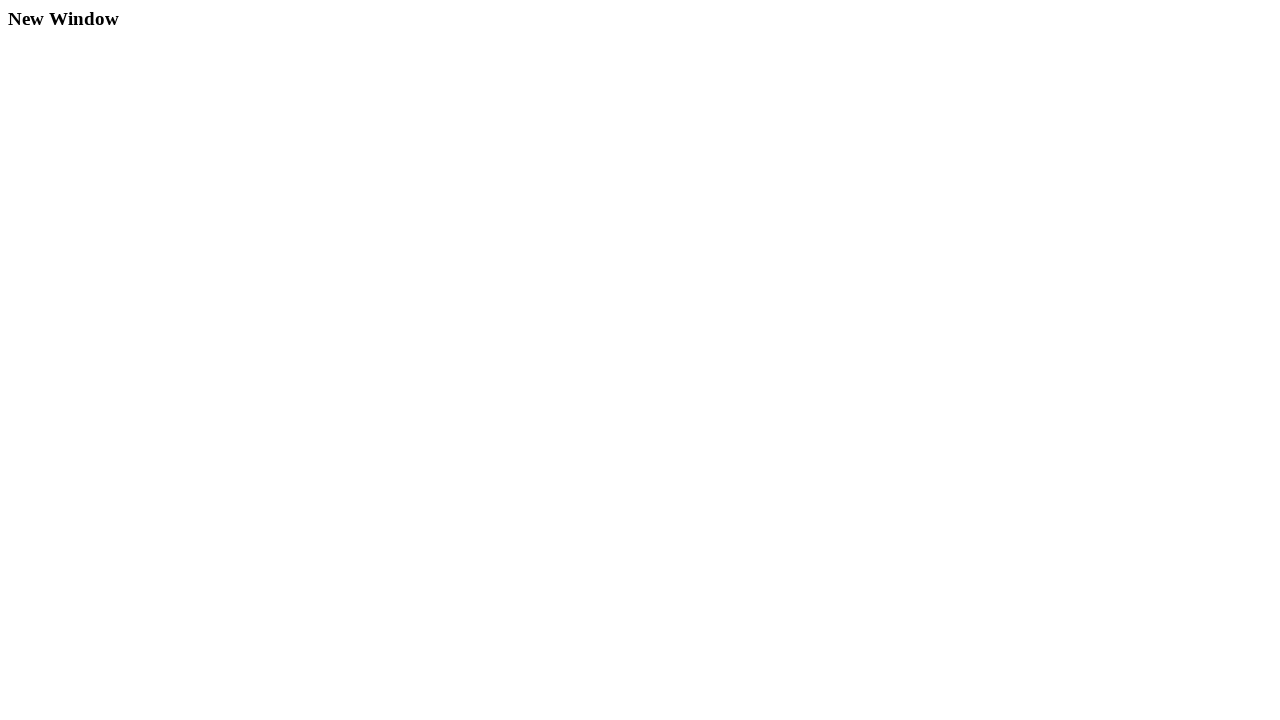

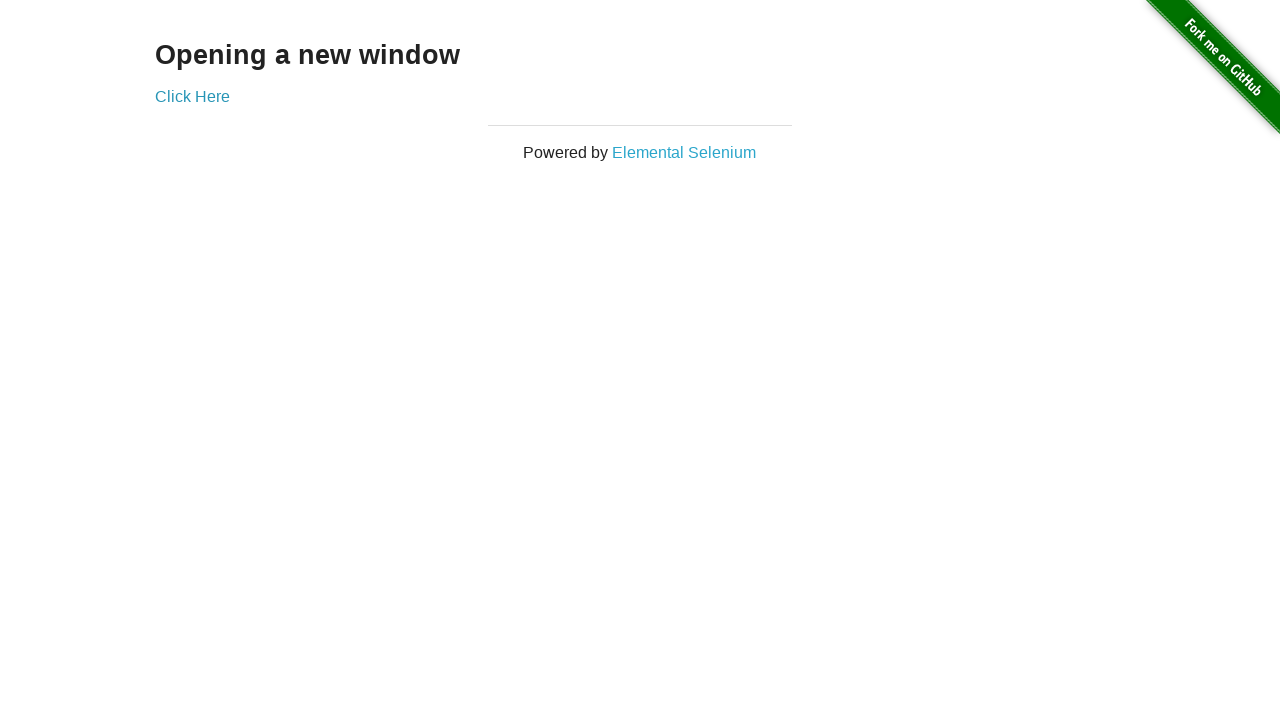